Tests checkbox functionality by navigating to checkboxes page, checking the first checkbox, and unchecking the second

Starting URL: https://the-internet.herokuapp.com/

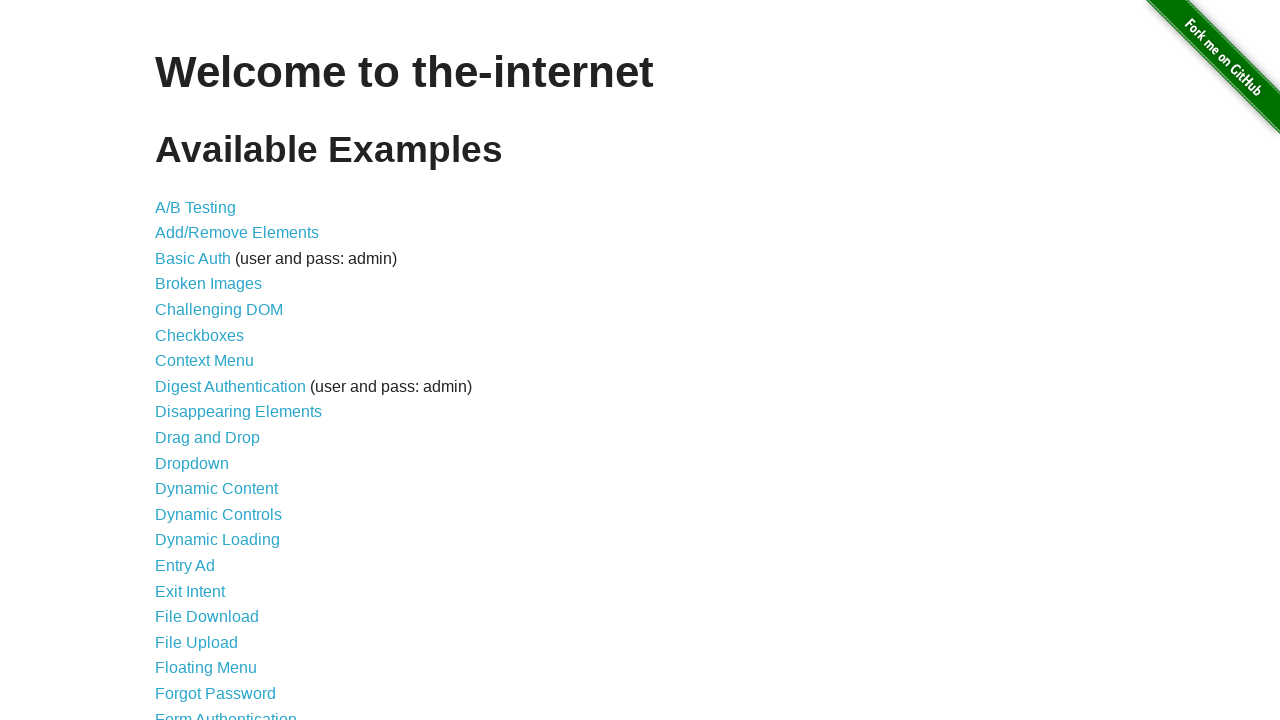

Clicked on Checkboxes link to navigate to checkboxes page at (200, 335) on [href='/checkboxes']
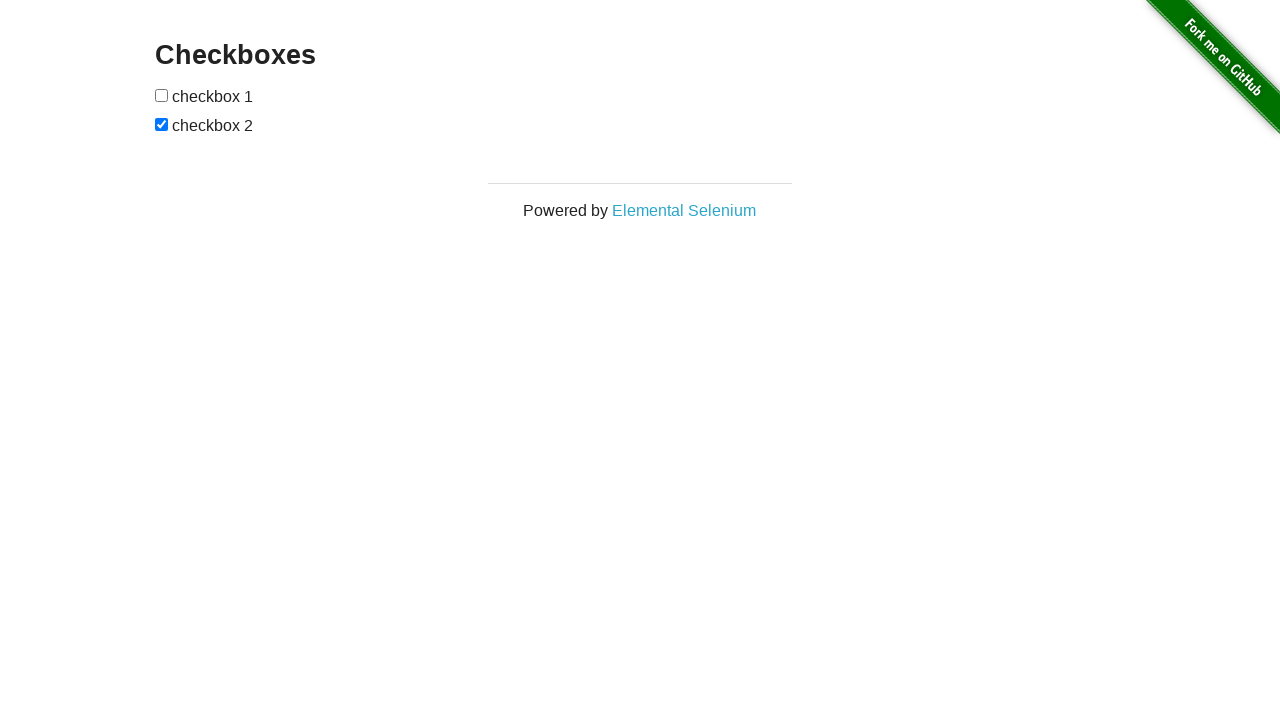

Checked the first checkbox at (162, 95) on #checkboxes :first-child
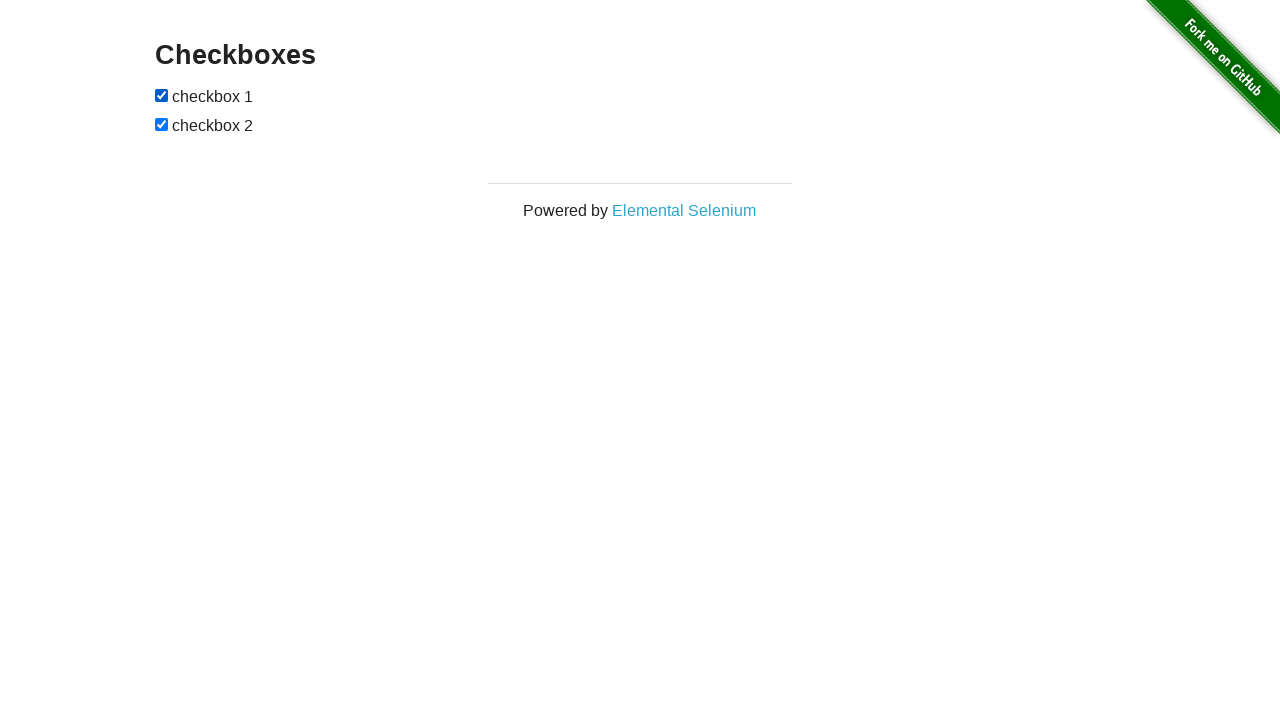

Unchecked the last checkbox at (162, 124) on #checkboxes :last-child
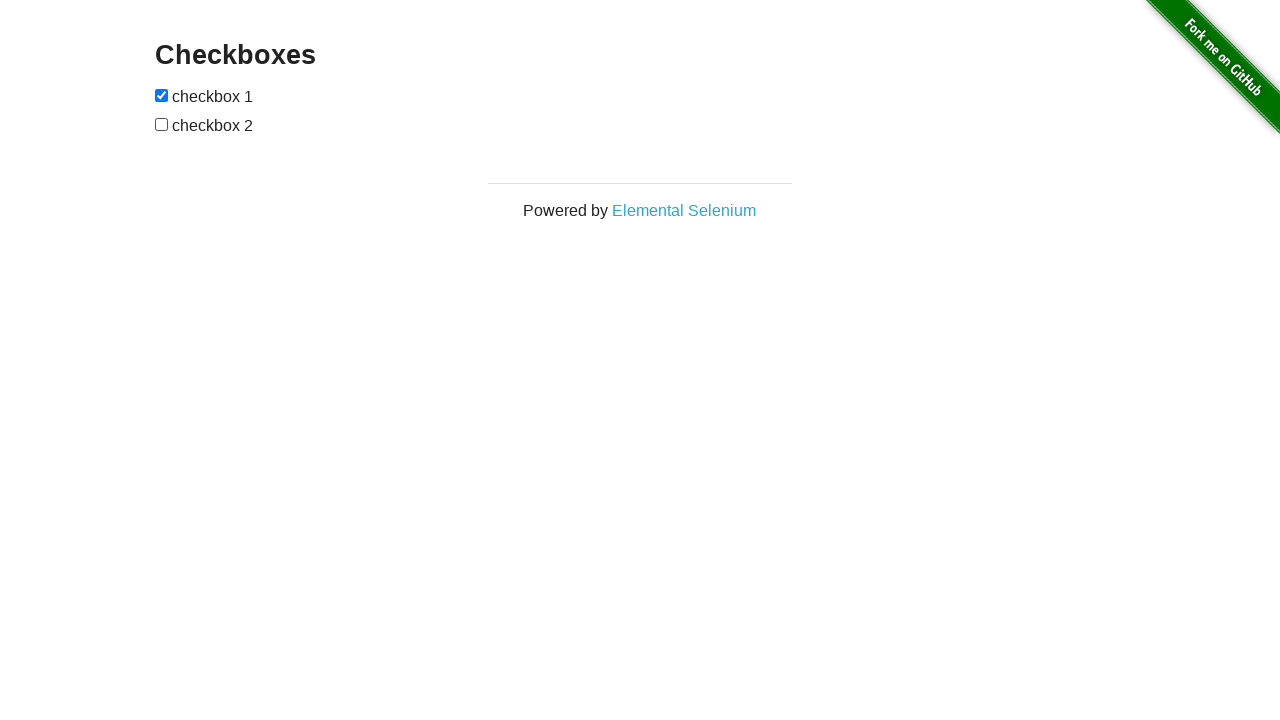

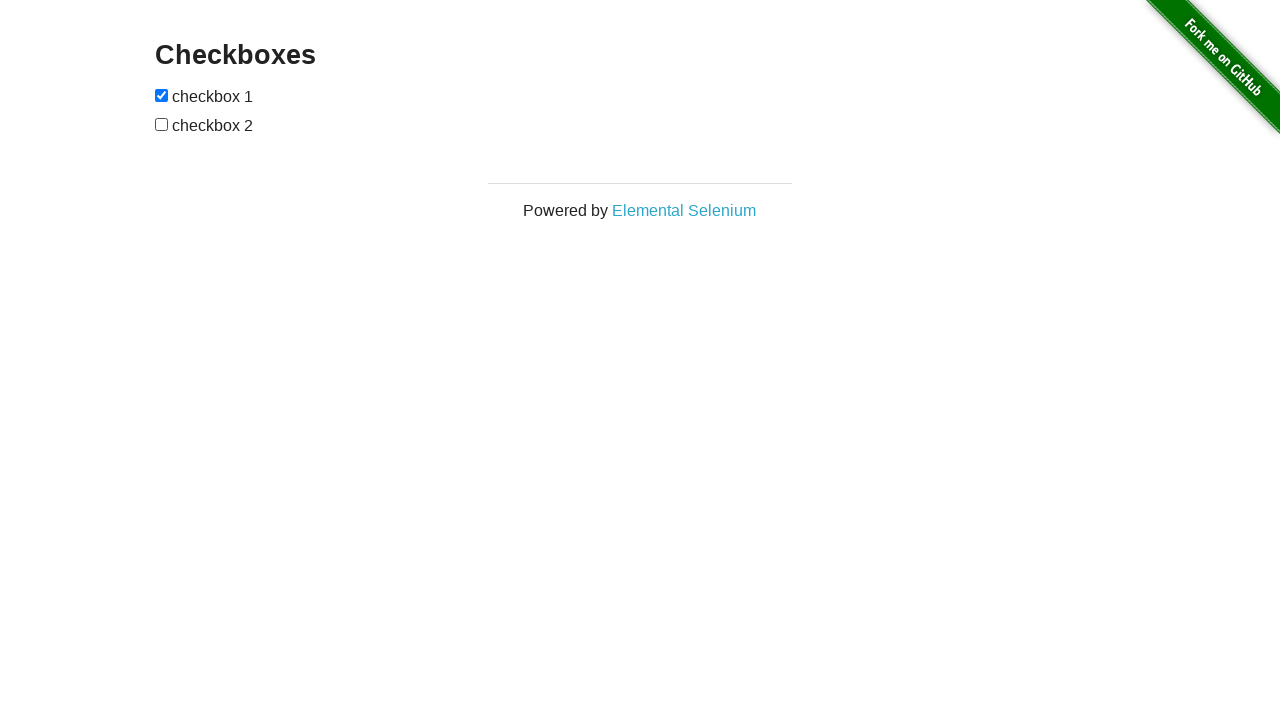